Tests drag and drop functionality by dragging an element from one location and dropping it into a target area, then verifying the drop was successful

Starting URL: https://crossbrowsertesting.github.io/drag-and-drop.html

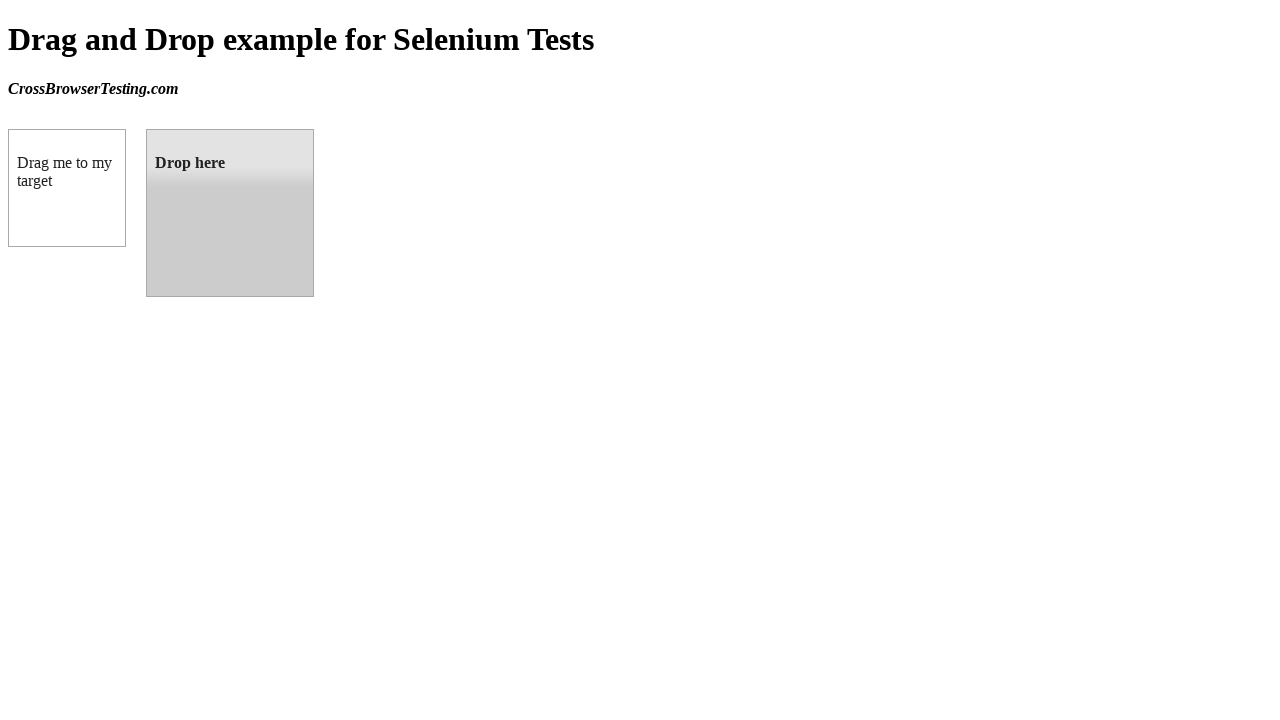

Navigated to drag and drop test page
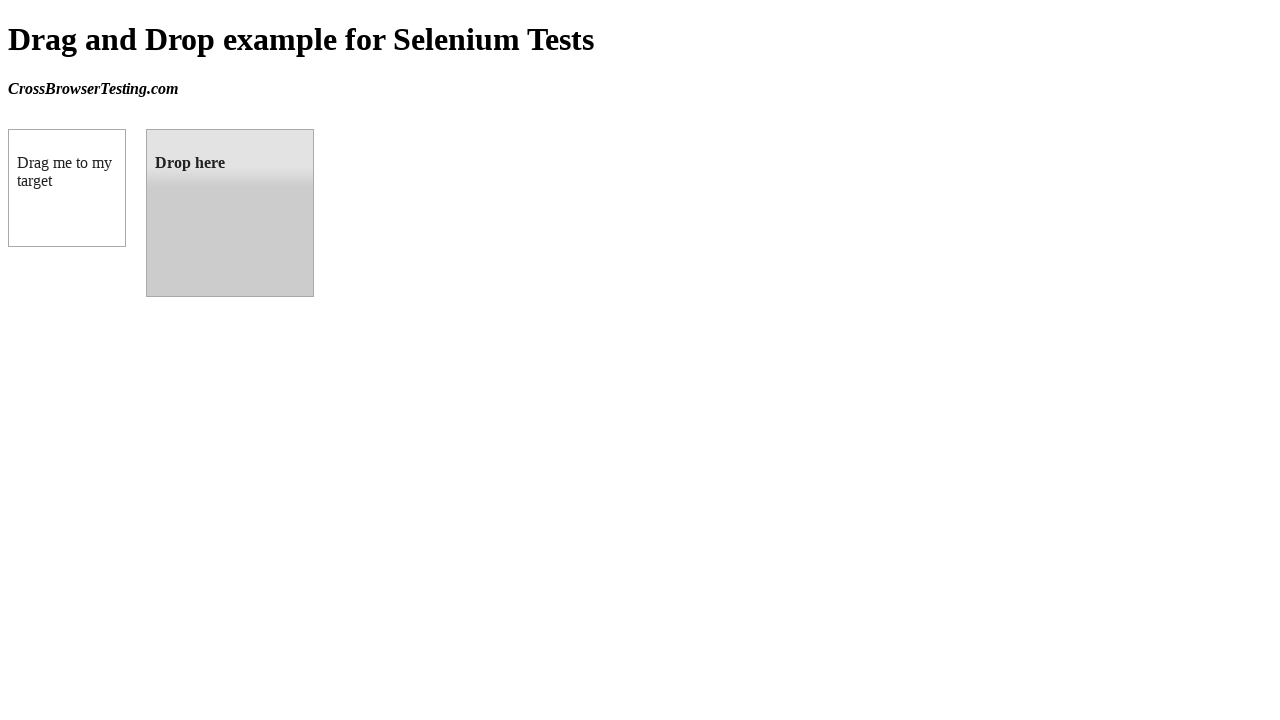

Located draggable element
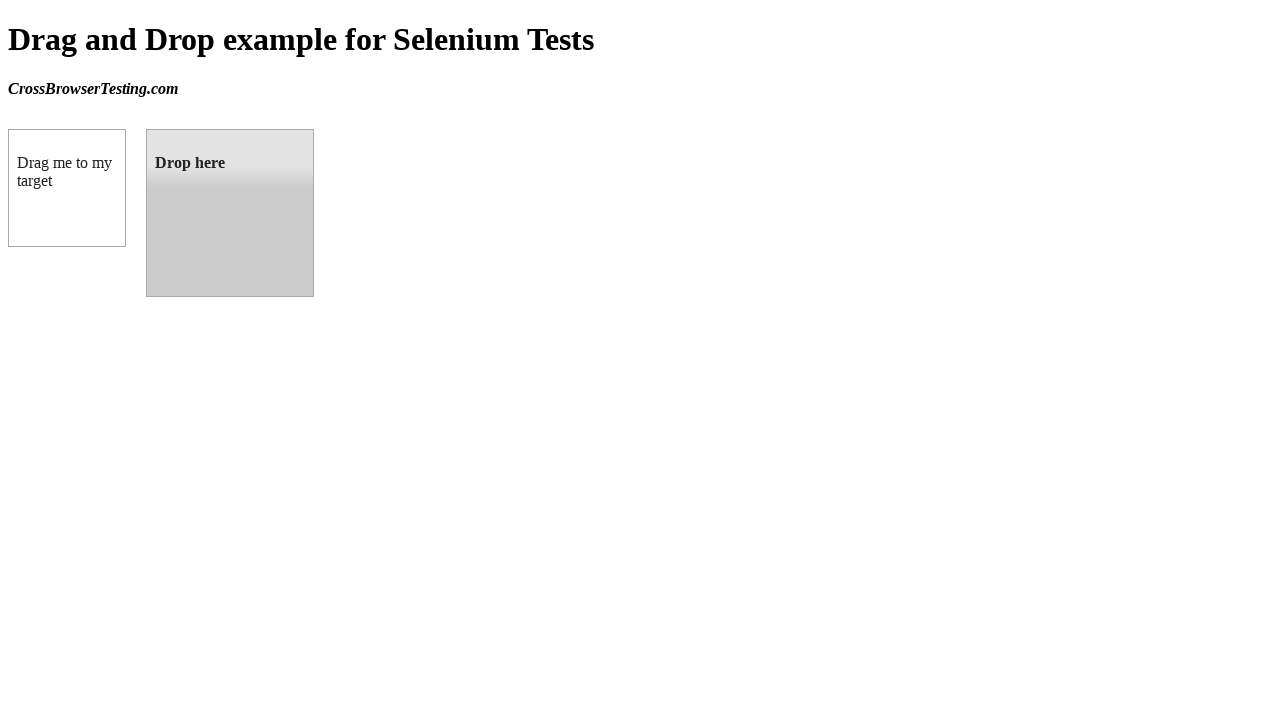

Located droppable target area
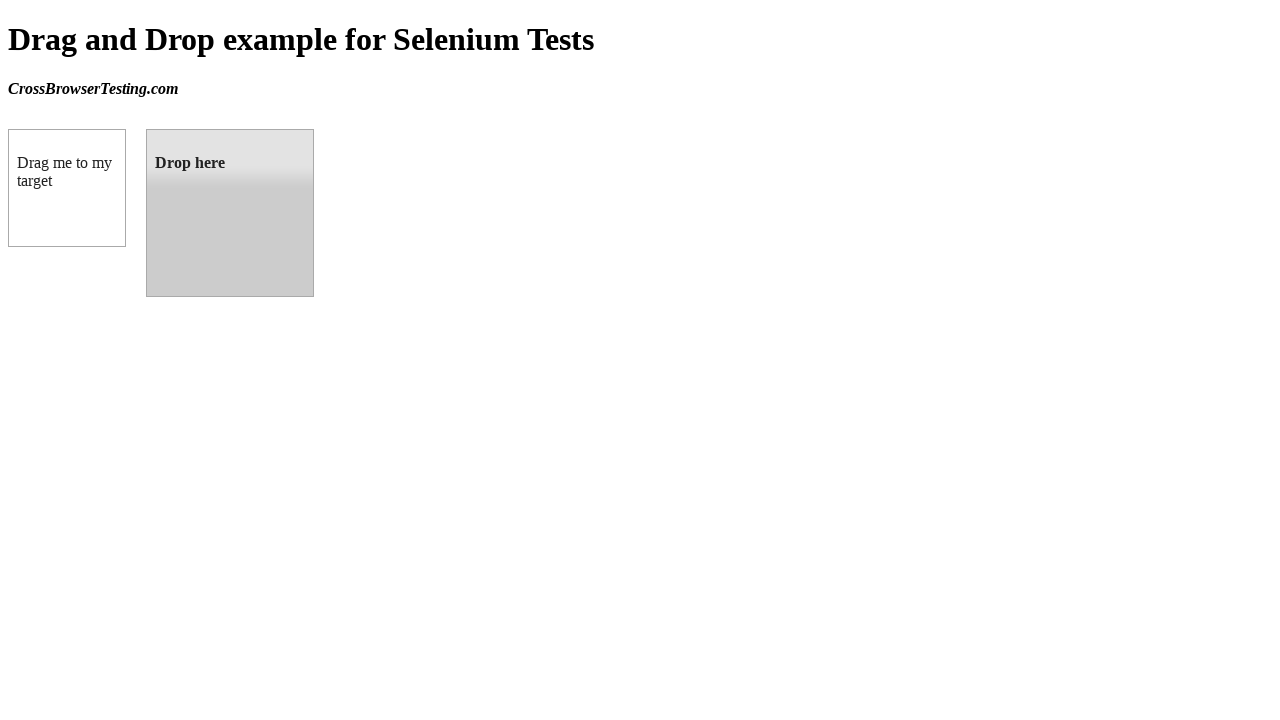

Dragged element from source to target area at (230, 213)
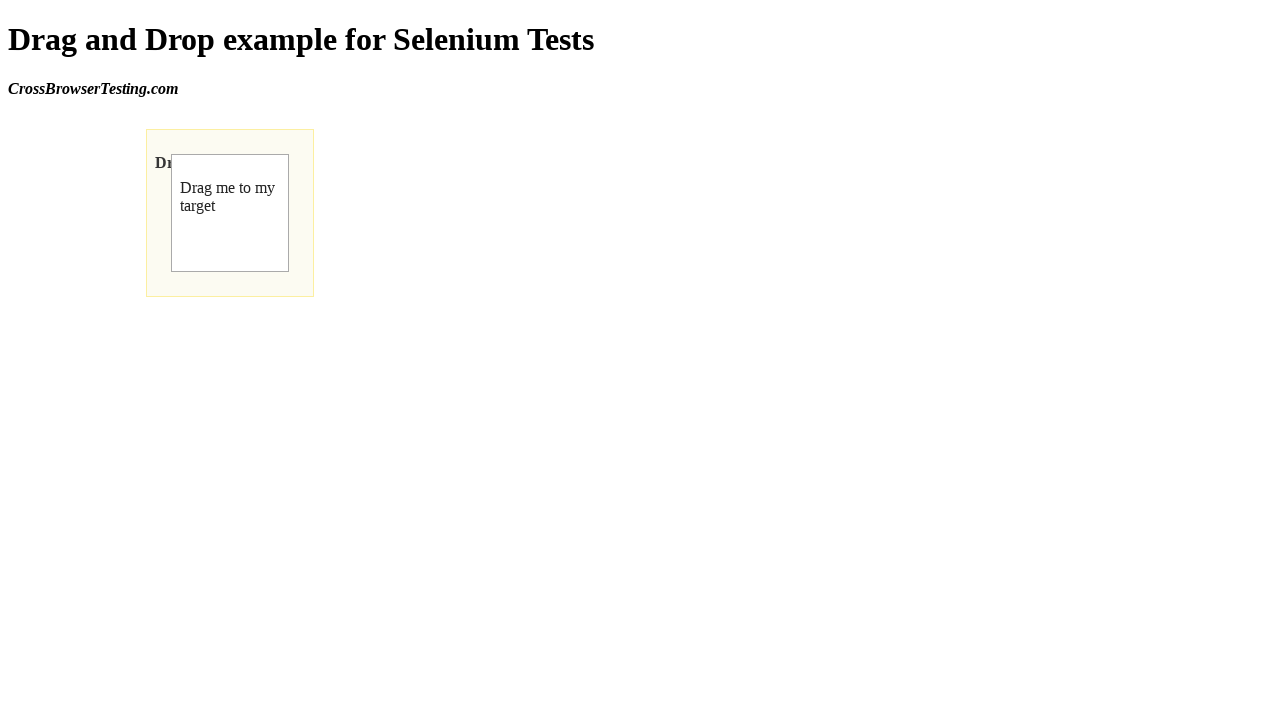

Verified drop was successful - droppable text changed to 'Dropped!'
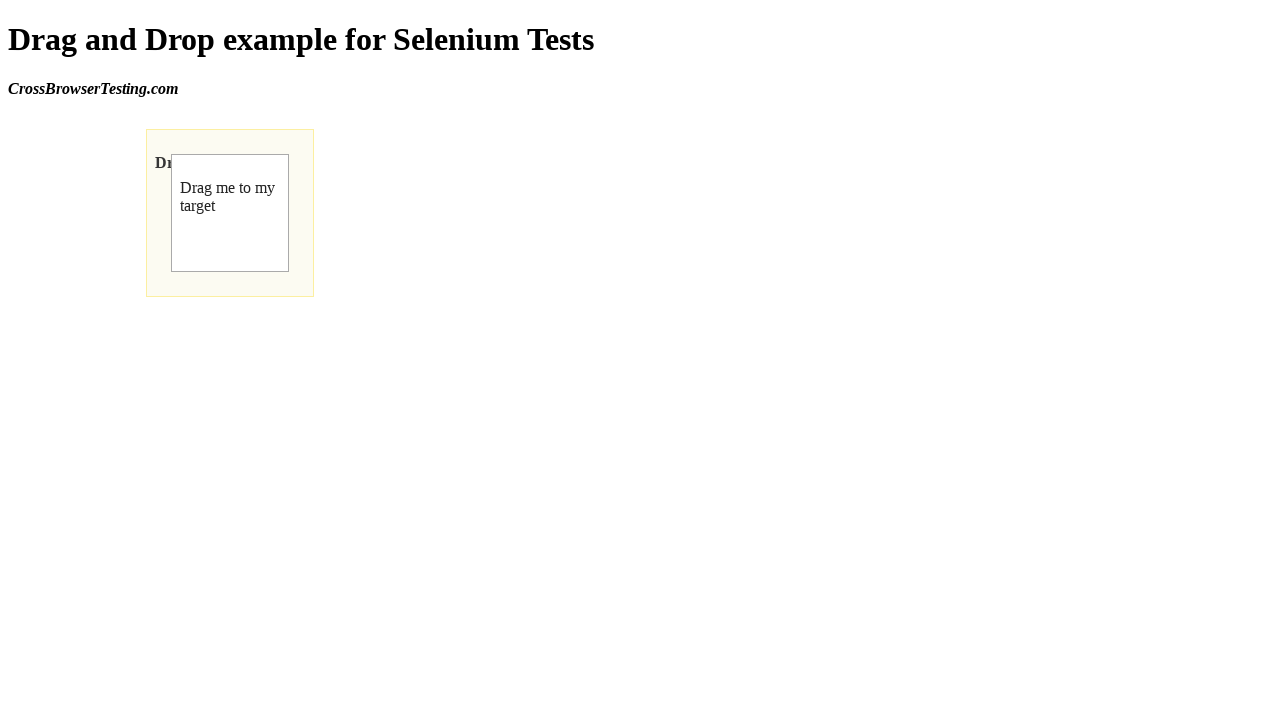

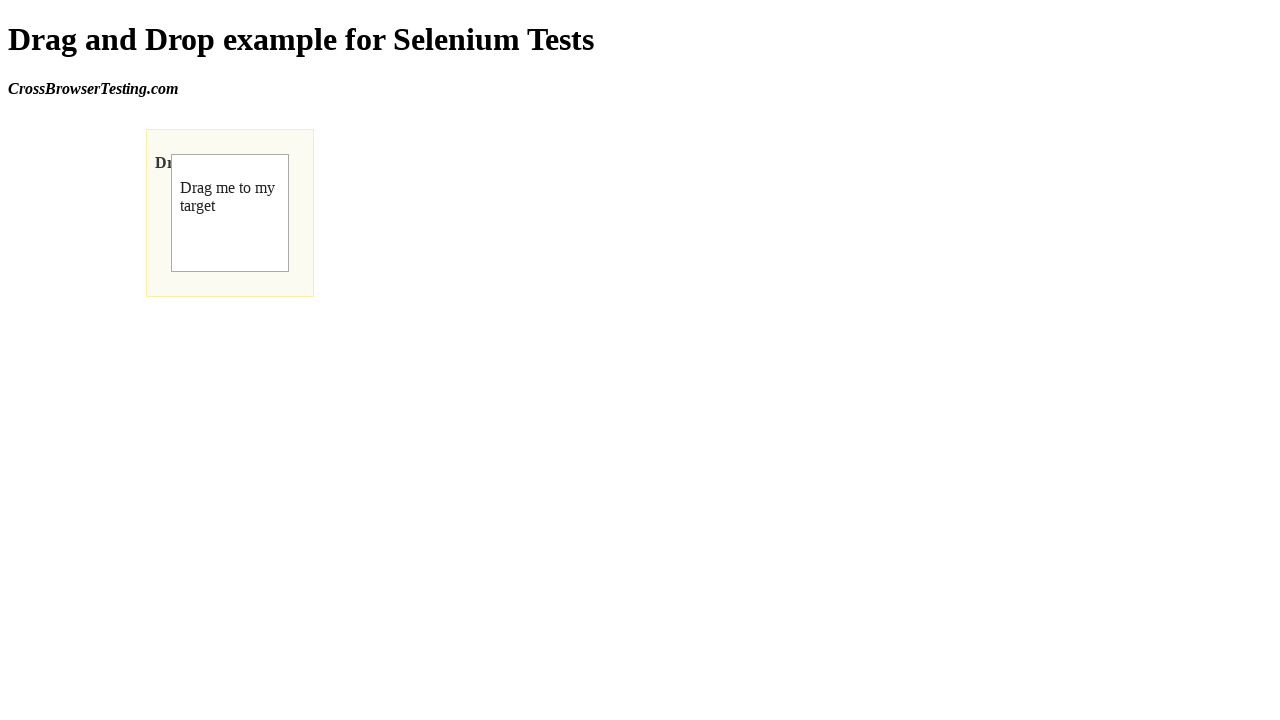